Tests drag and drop functionality on the jQuery UI droppable demo page by dragging an element and dropping it onto a target element within an iframe

Starting URL: https://jqueryui.com/droppable/

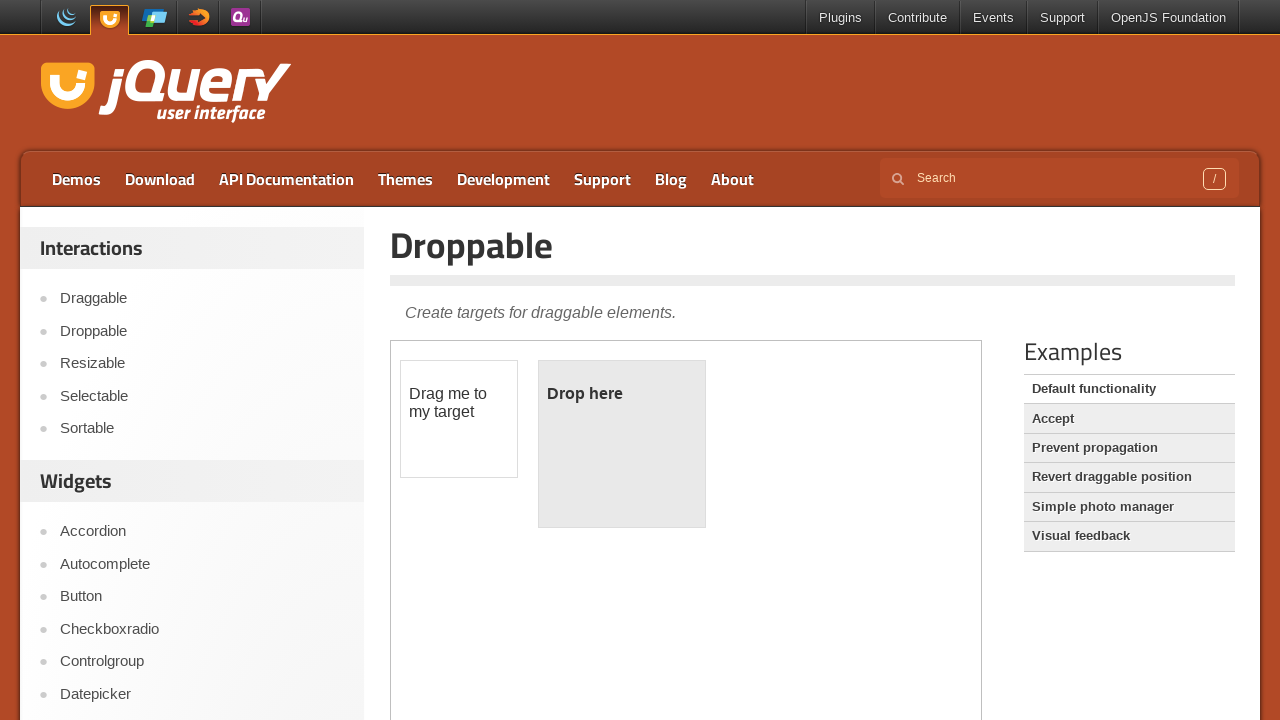

Located the demo iframe
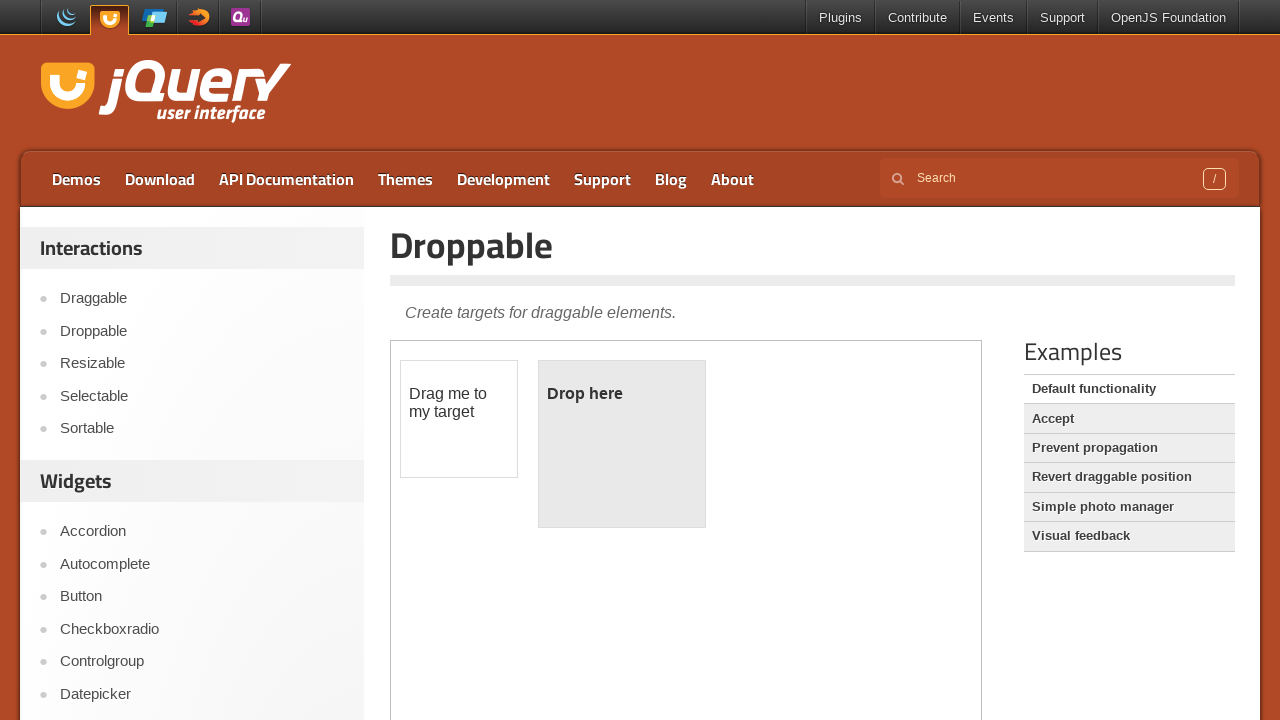

Located draggable element within iframe
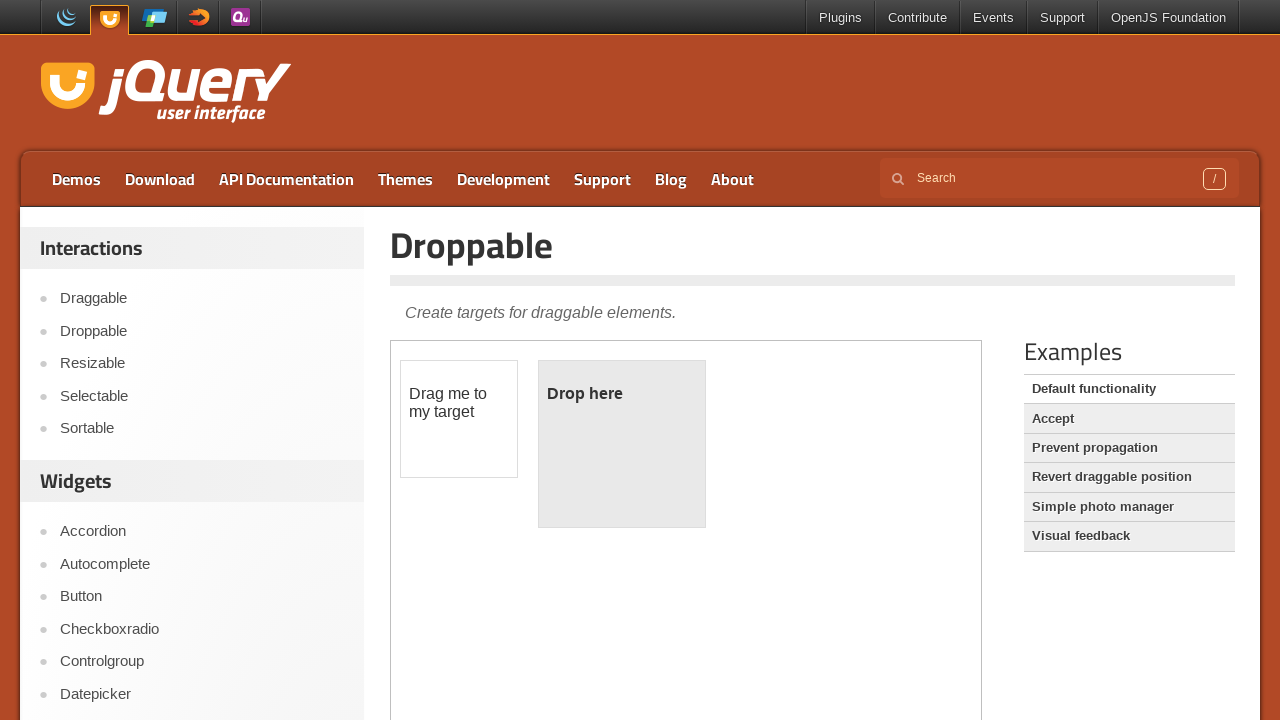

Located droppable target element within iframe
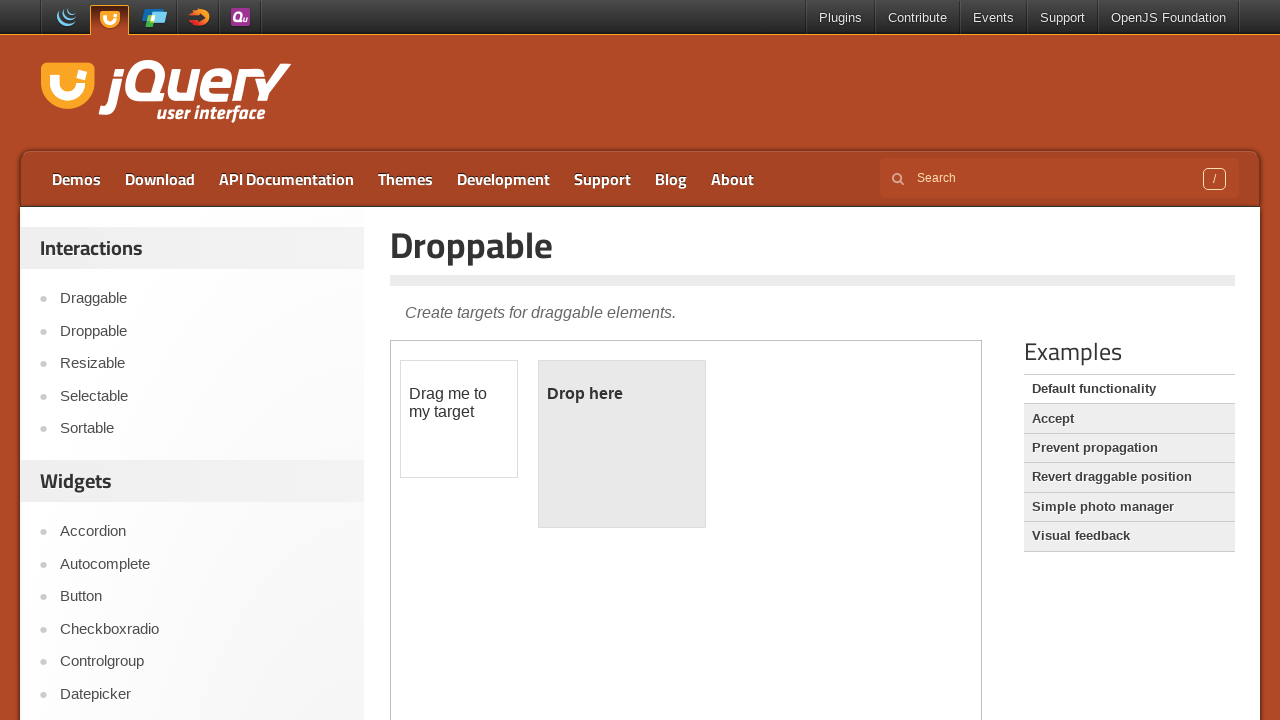

Dragged and dropped element onto target at (622, 444)
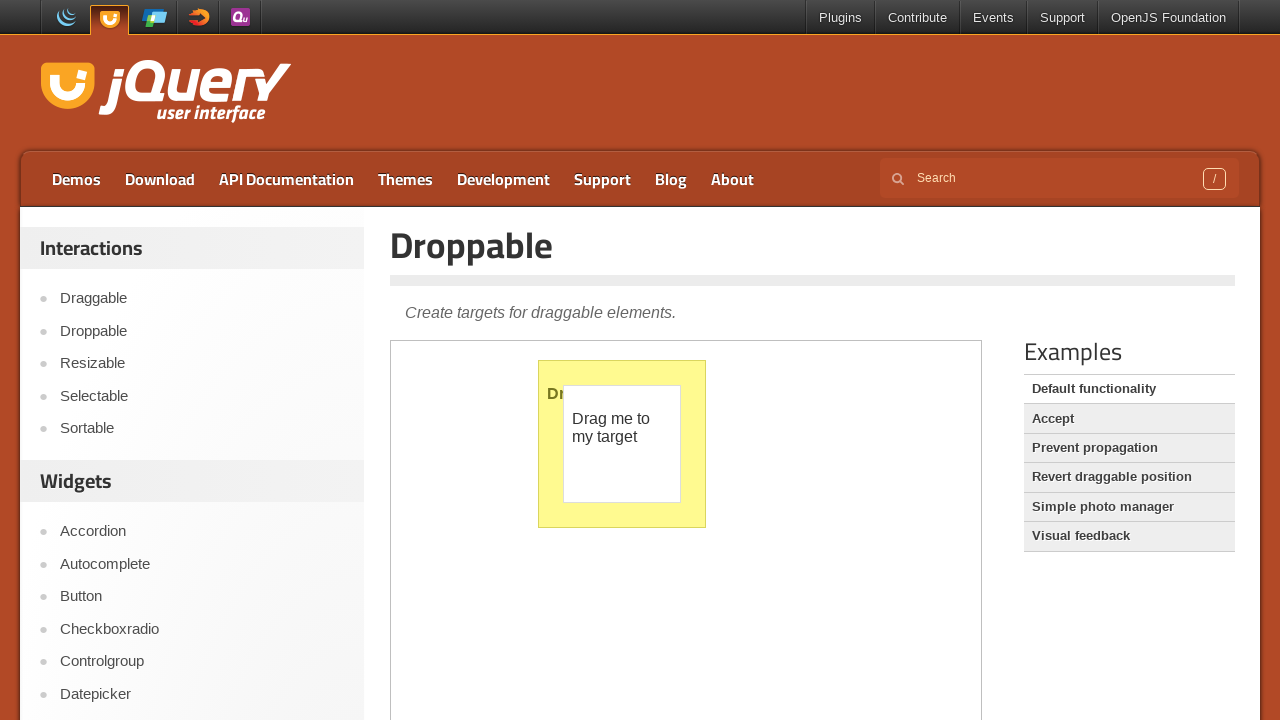

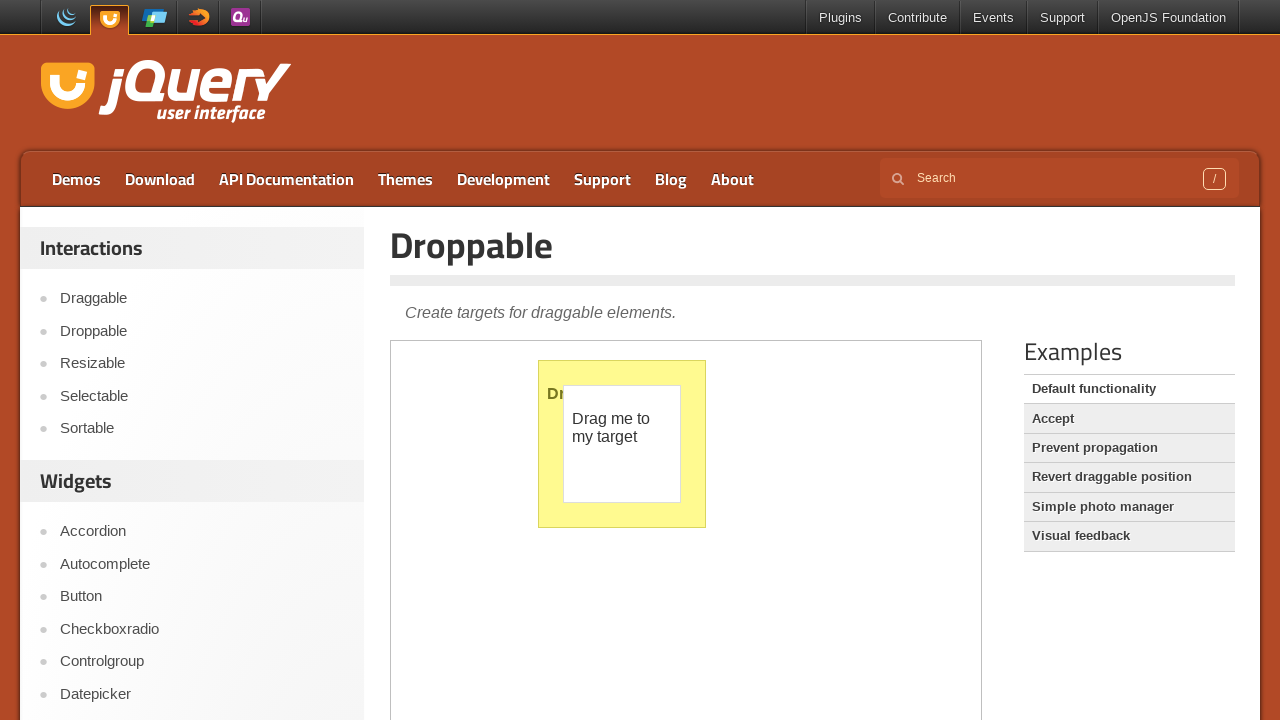